Tests hover interaction functionality by hovering over user avatars to reveal hidden content and verifying that user details, name, and profile link become visible.

Starting URL: https://the-internet.herokuapp.com/hovers

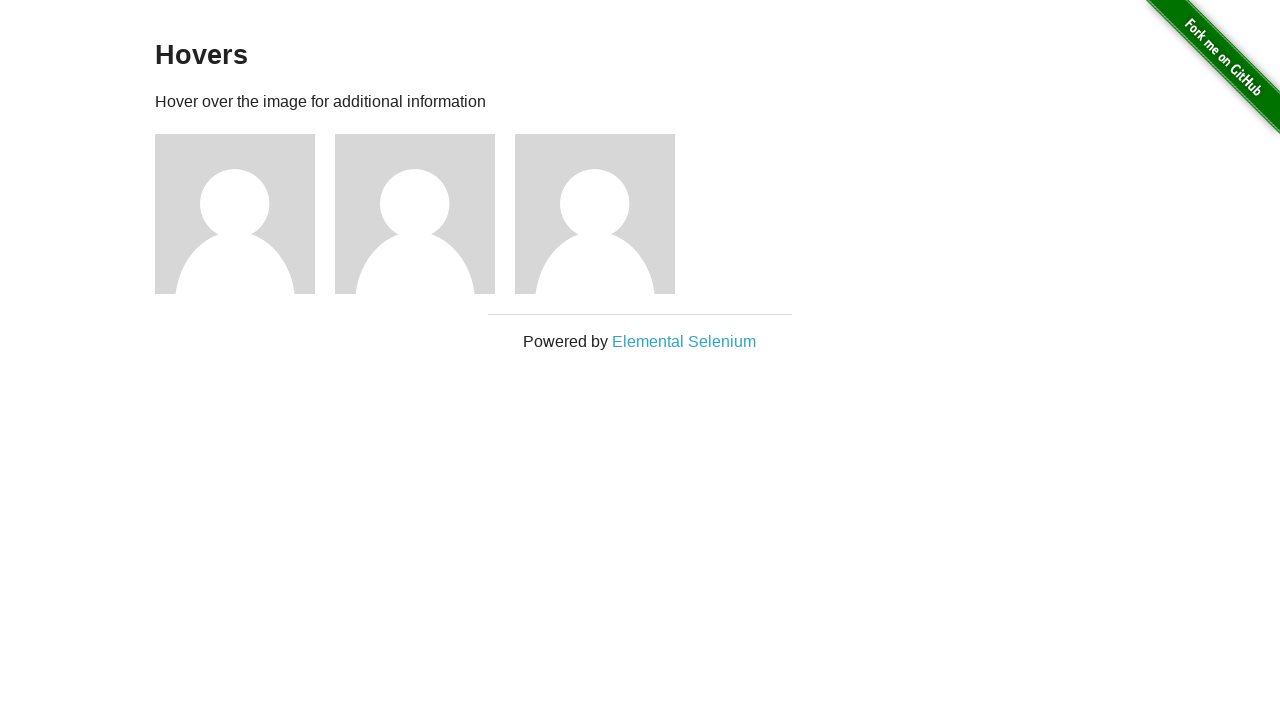

Hovered over first user avatar at (245, 214) on .figure >> nth=0
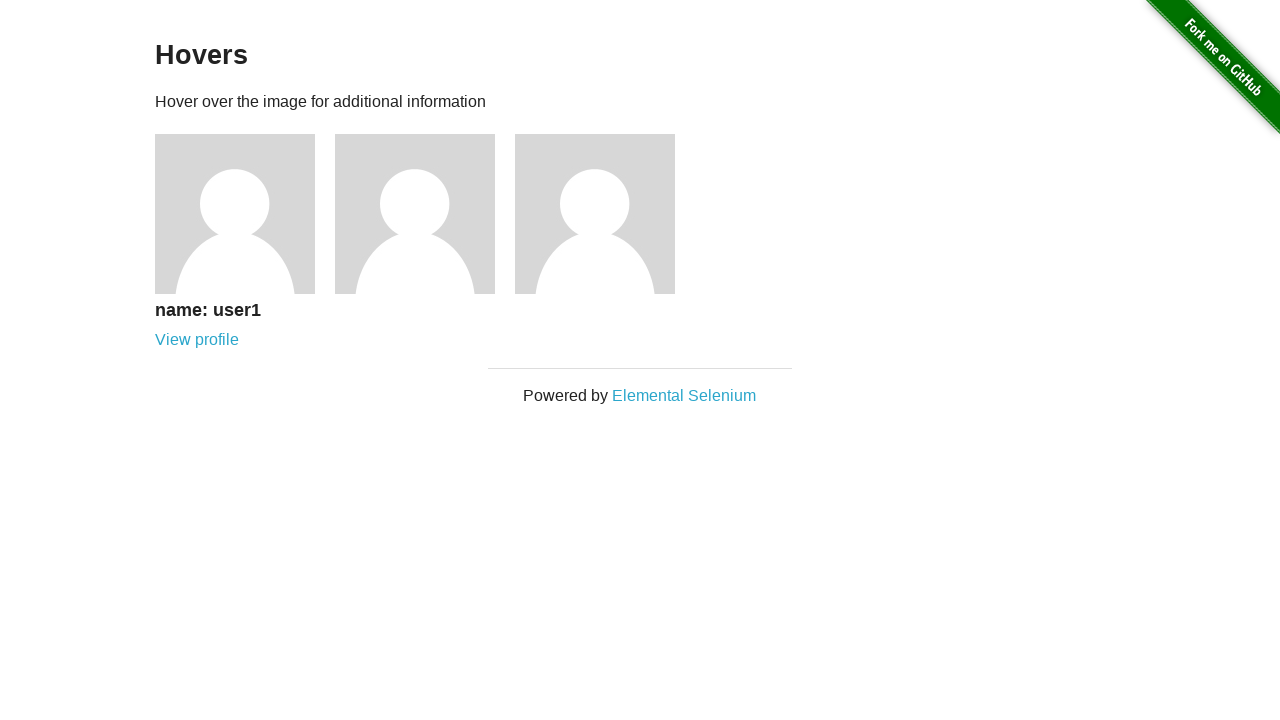

User details (figcaption) became visible
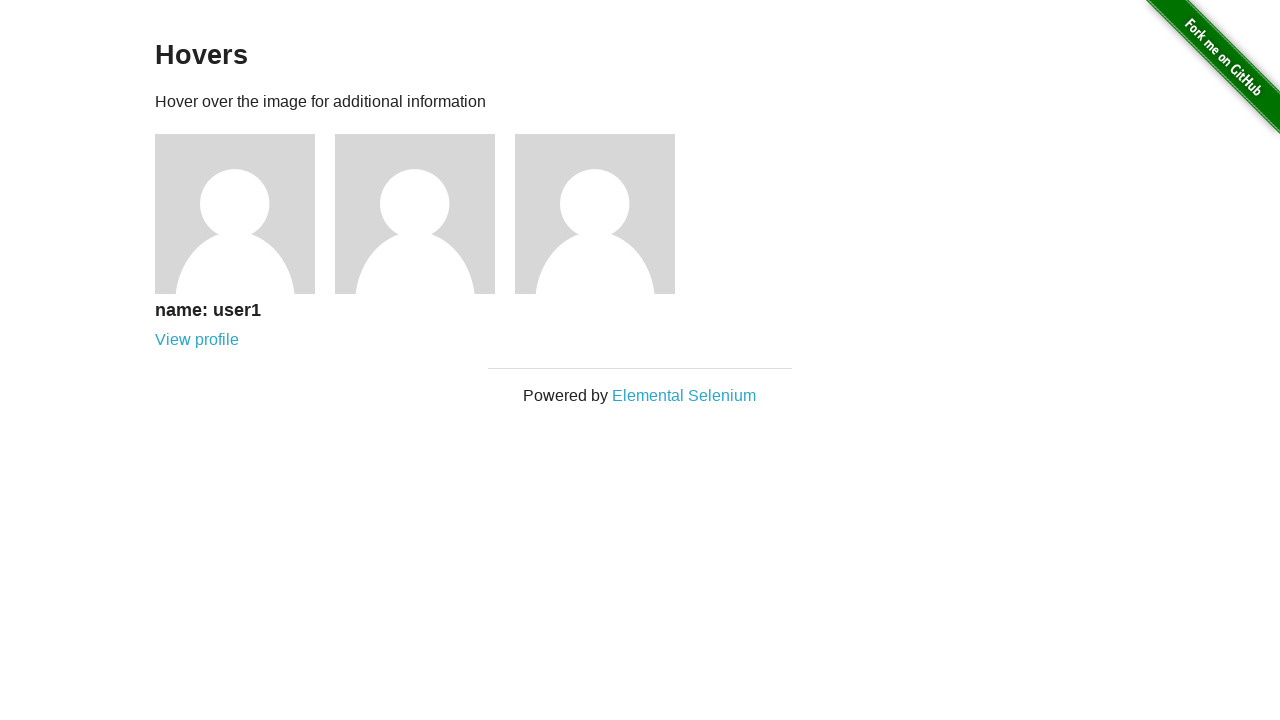

User name (h5) became visible
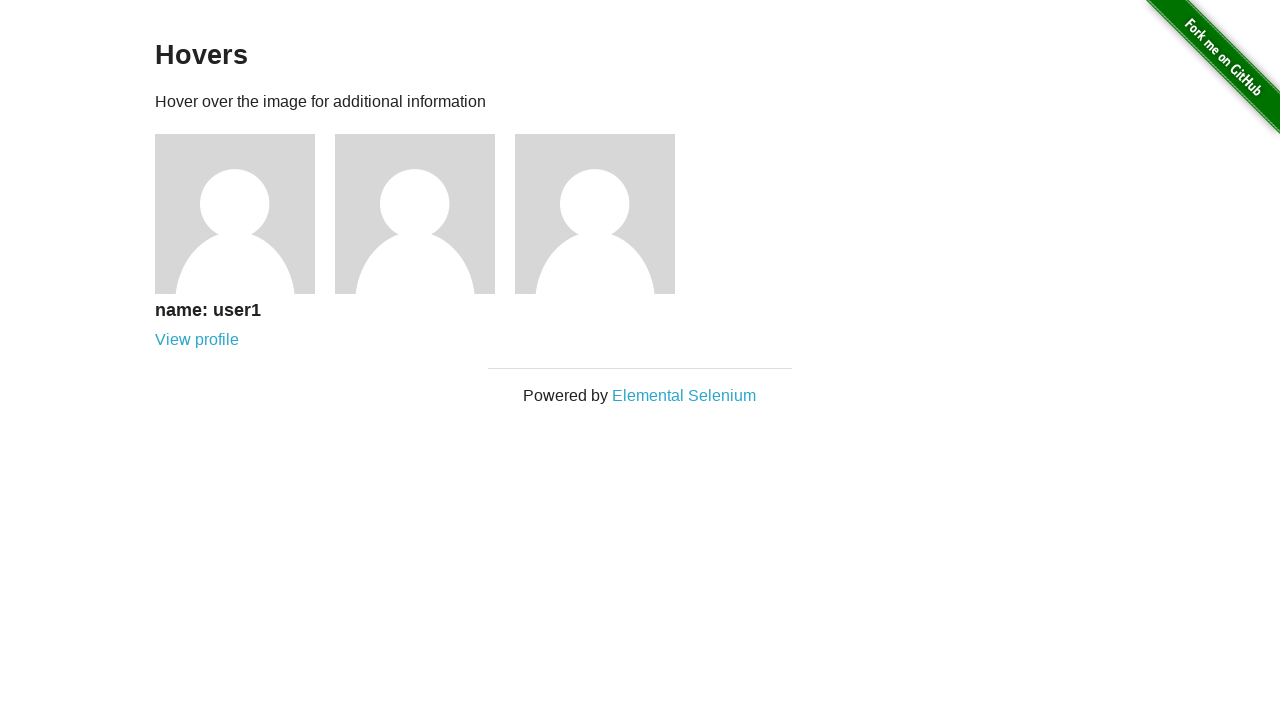

Profile link 'View profile' became visible
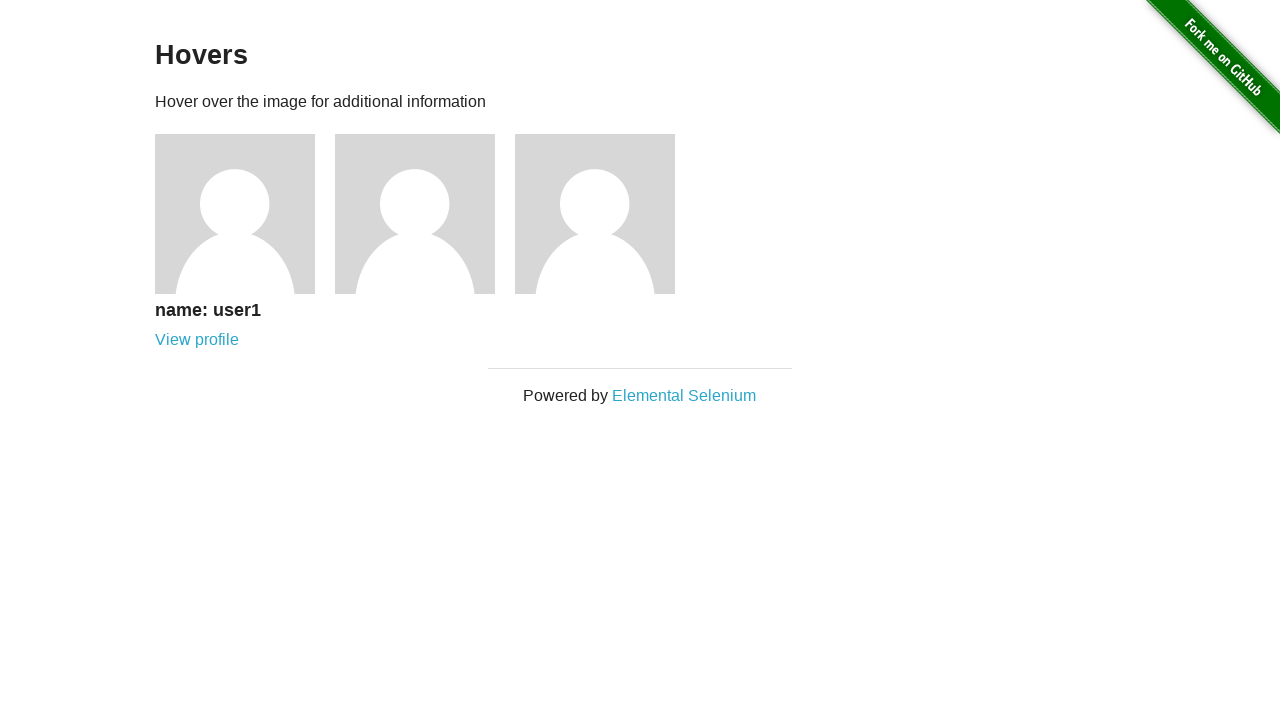

Hovered over second user avatar at (425, 214) on .figure >> nth=1
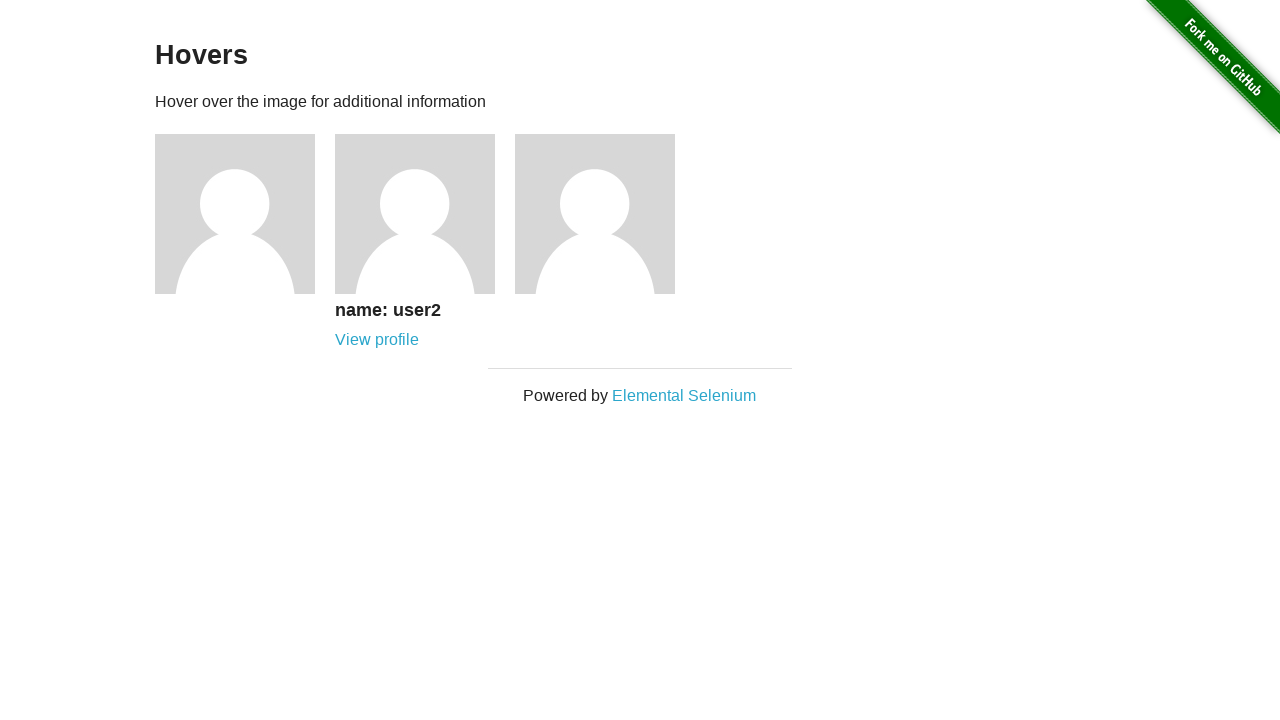

Second user's details (figcaption) became visible
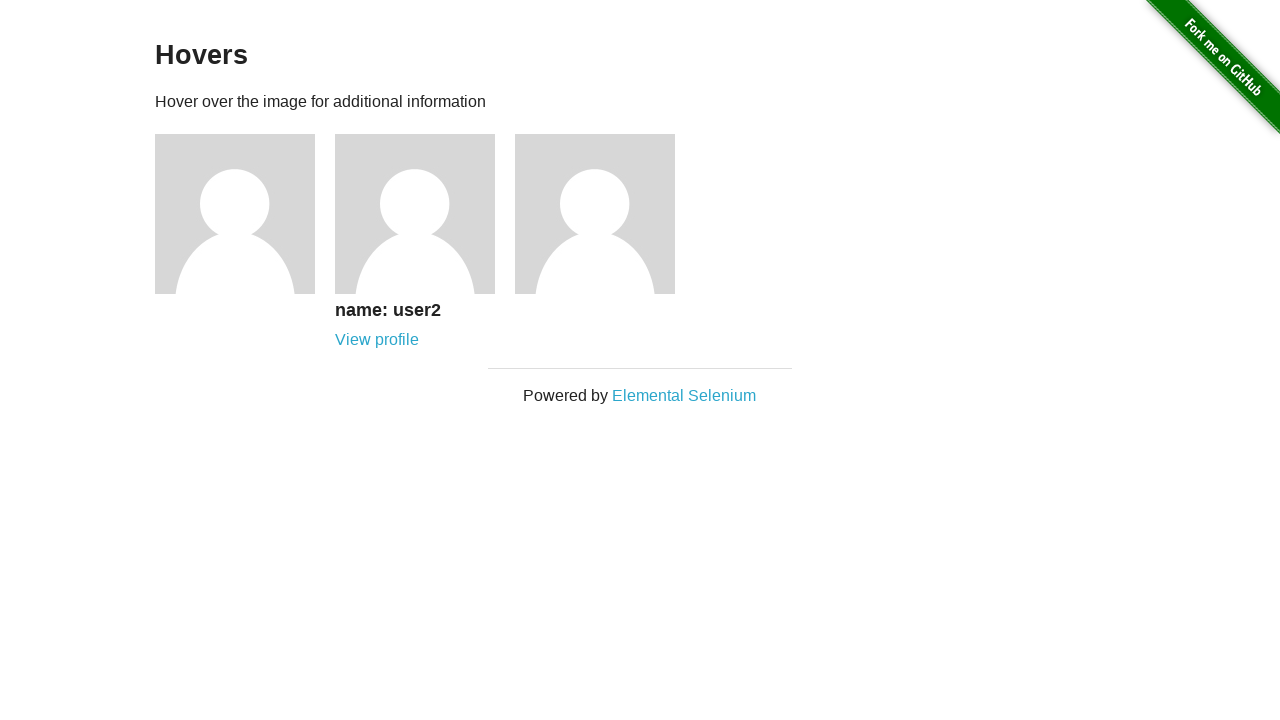

Hovered over third user avatar at (605, 214) on .figure >> nth=2
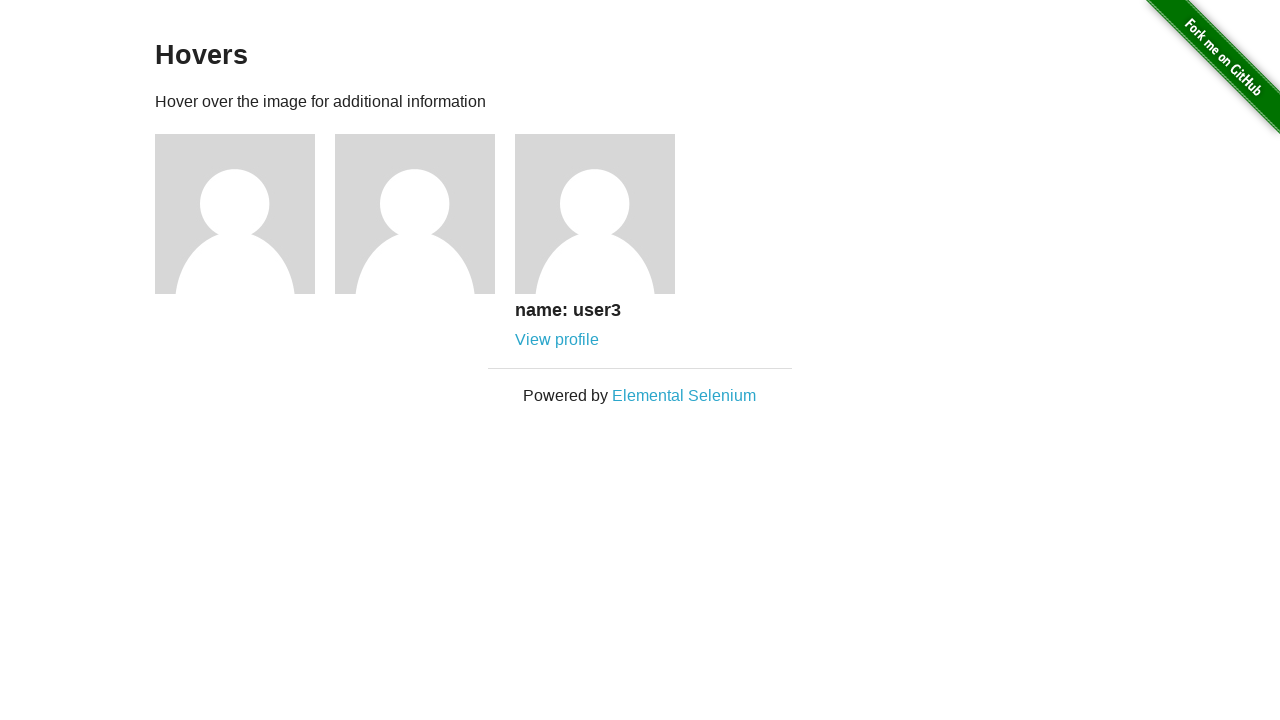

Third user's details (figcaption) became visible
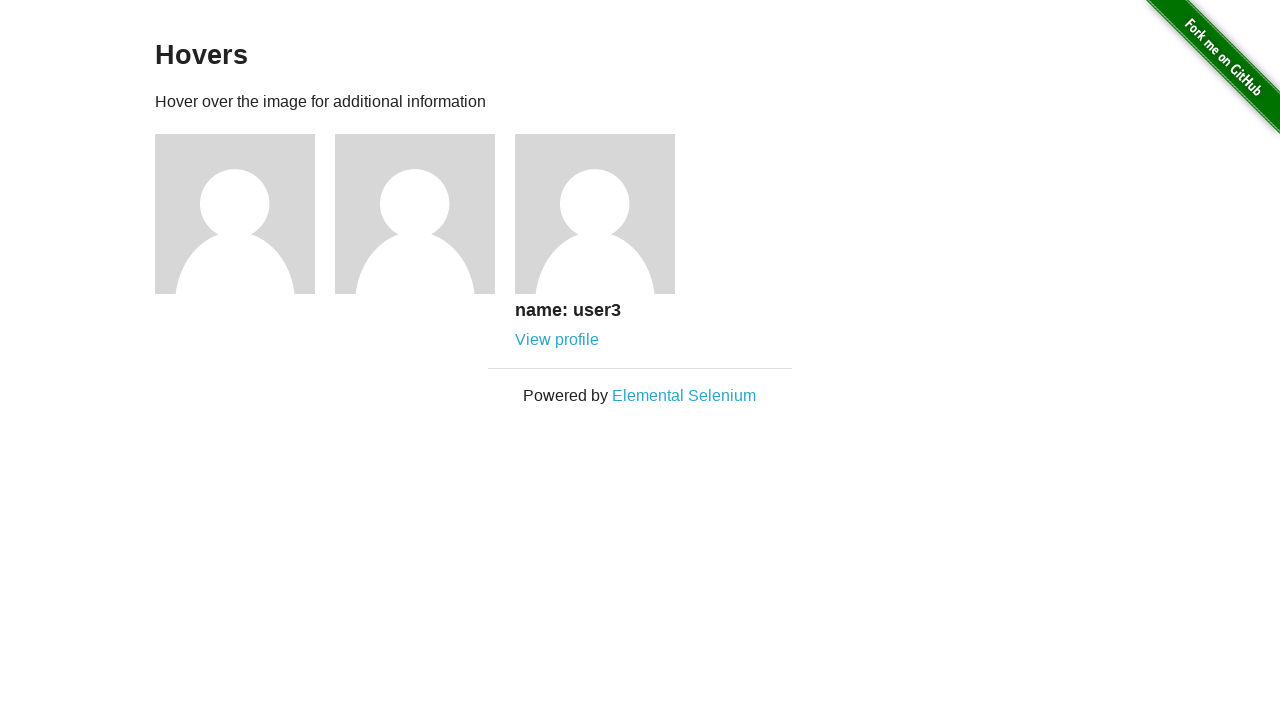

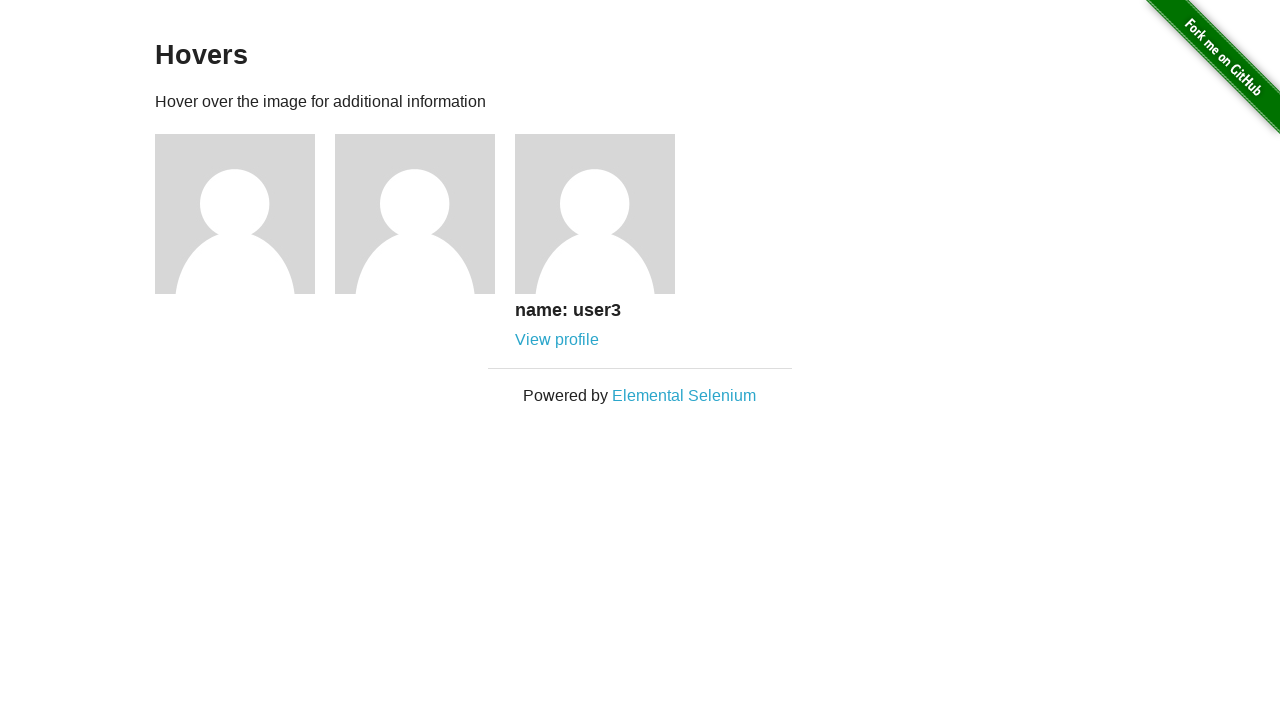